Verifies that the OrangeHRM login page has the correct title "OrangeHRM"

Starting URL: https://opensource-demo.orangehrmlive.com/web/index.php/auth/login

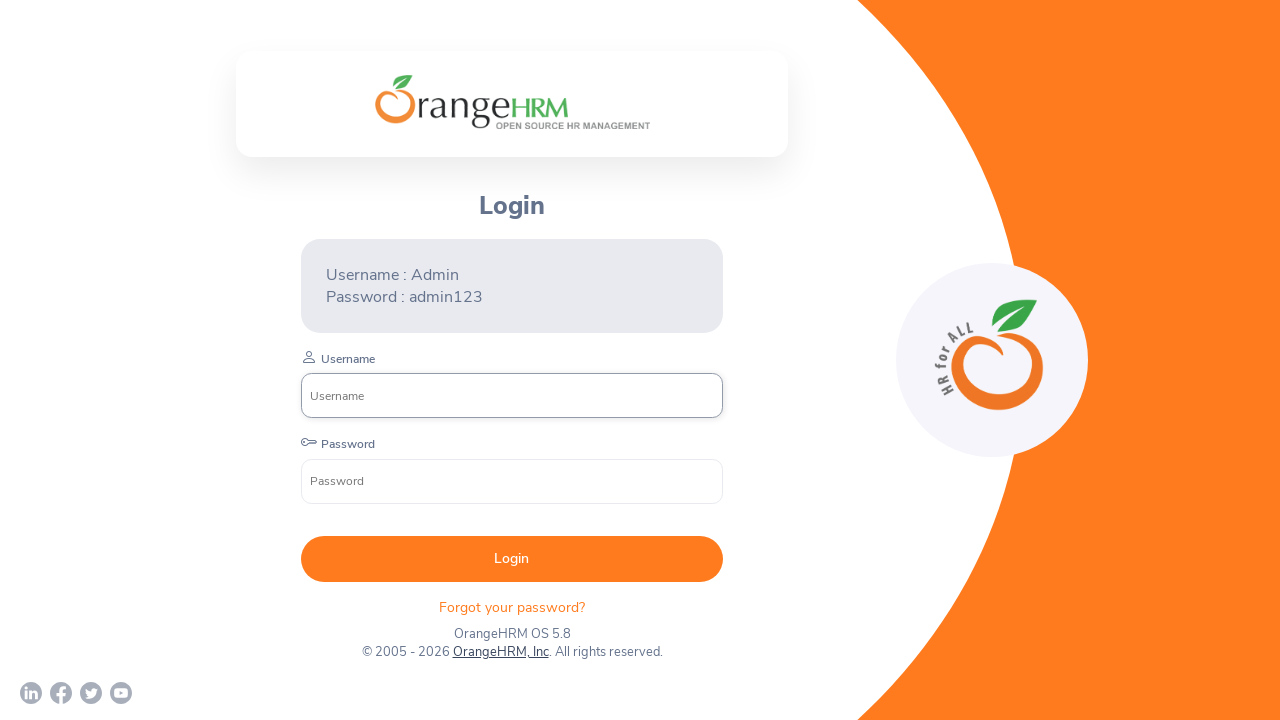

Waited for page to reach domcontentloaded state
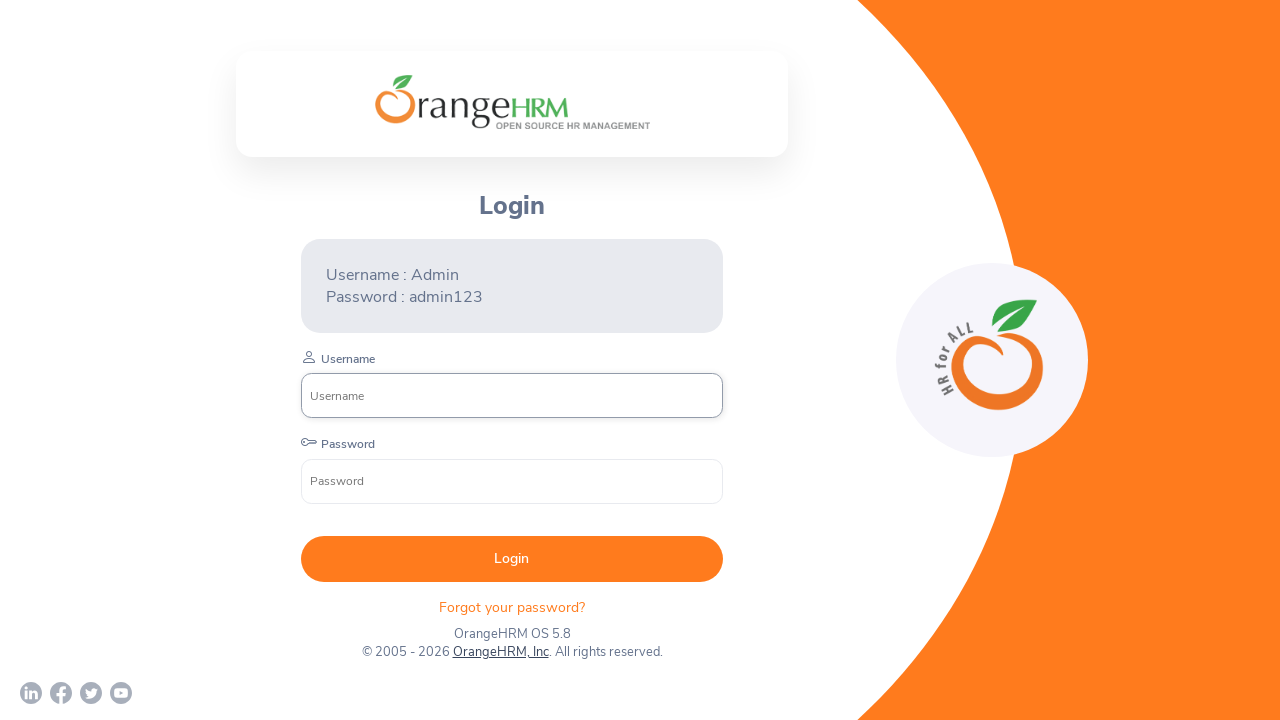

Verified page title is 'OrangeHRM'
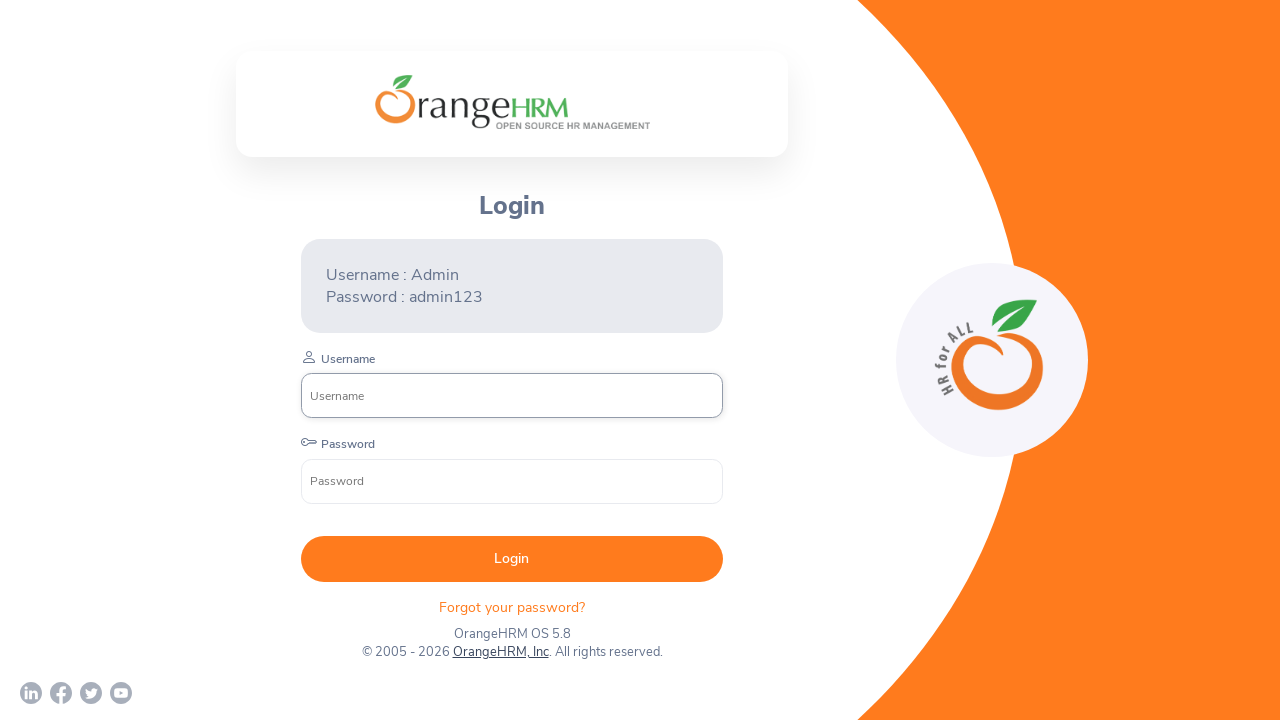

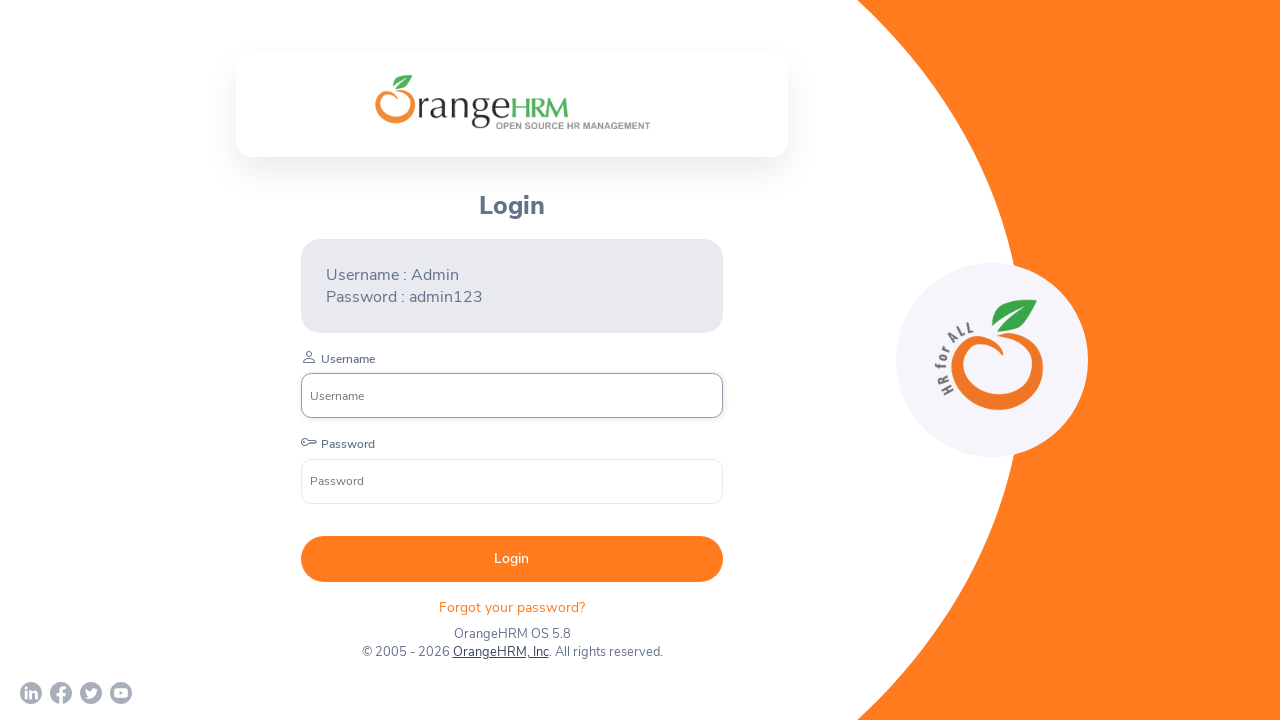